Tests right-click context menu functionality by right-clicking on a button and selecting an option from the context menu

Starting URL: http://swisnl.github.io/jQuery-contextMenu/demo.html

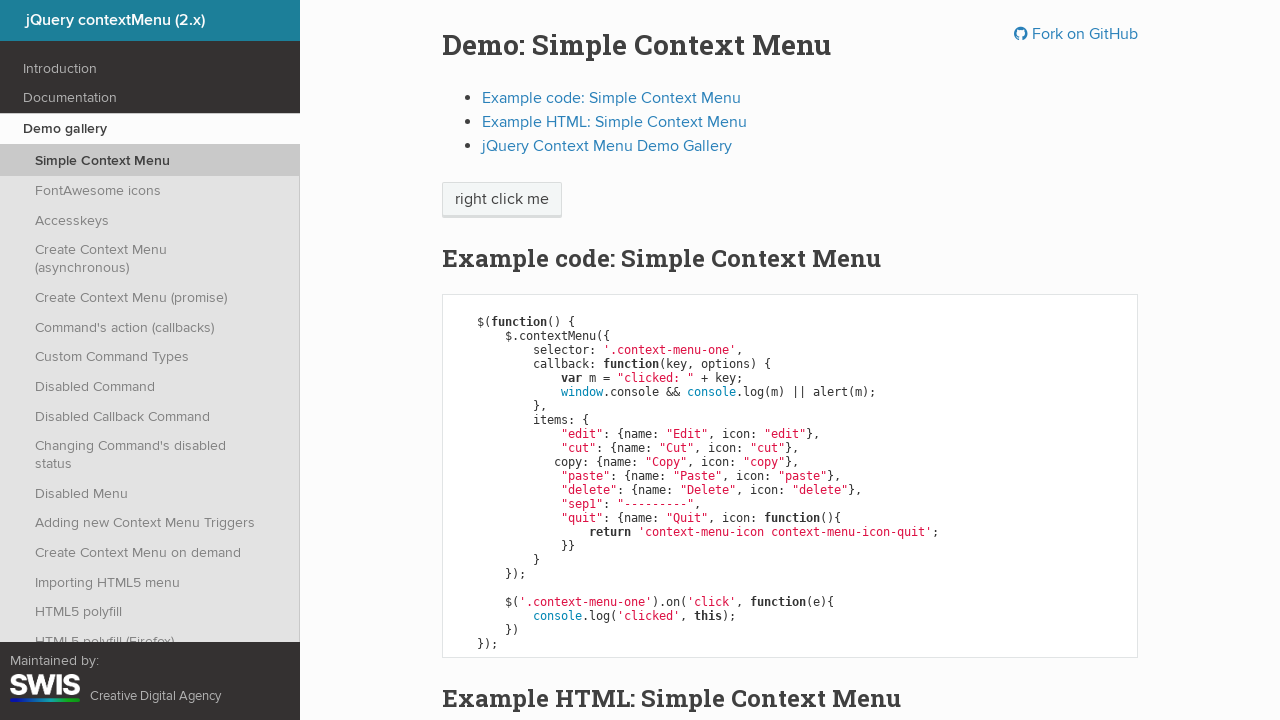

Located the button element for right-click testing
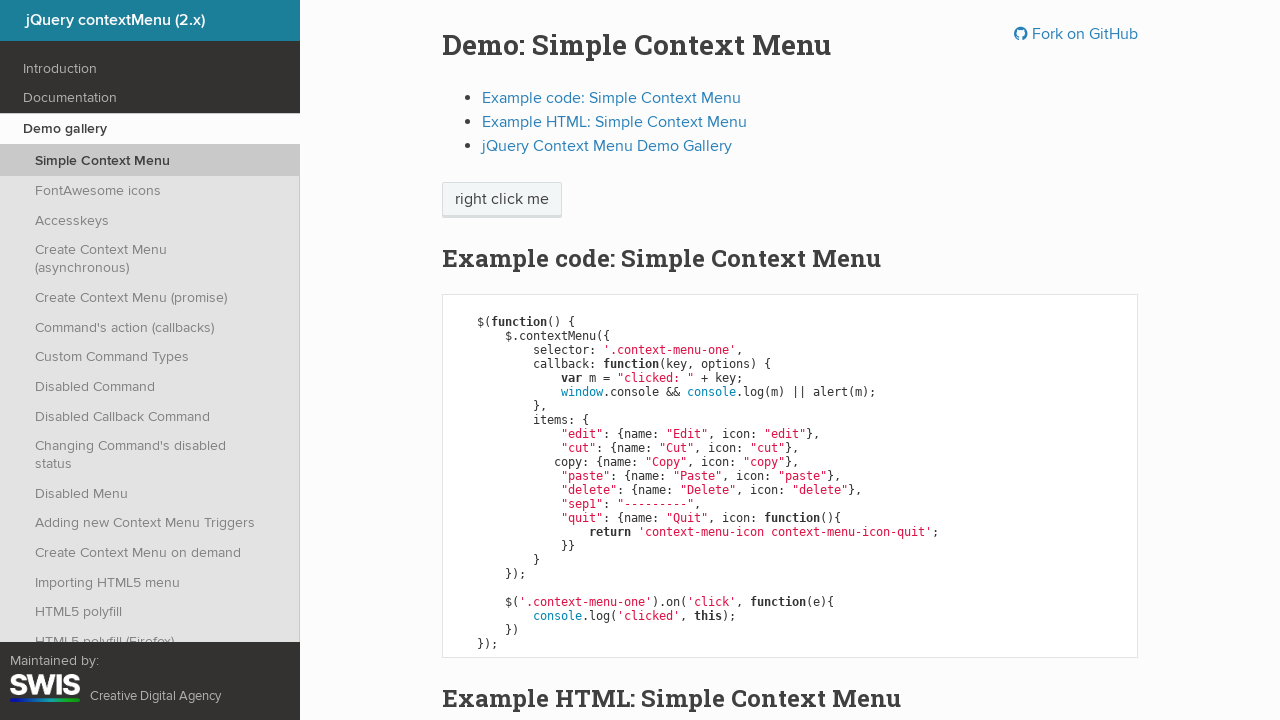

Right-clicked on the button to open context menu at (502, 200) on xpath=/html/body/div/section/div/div/div/p/span
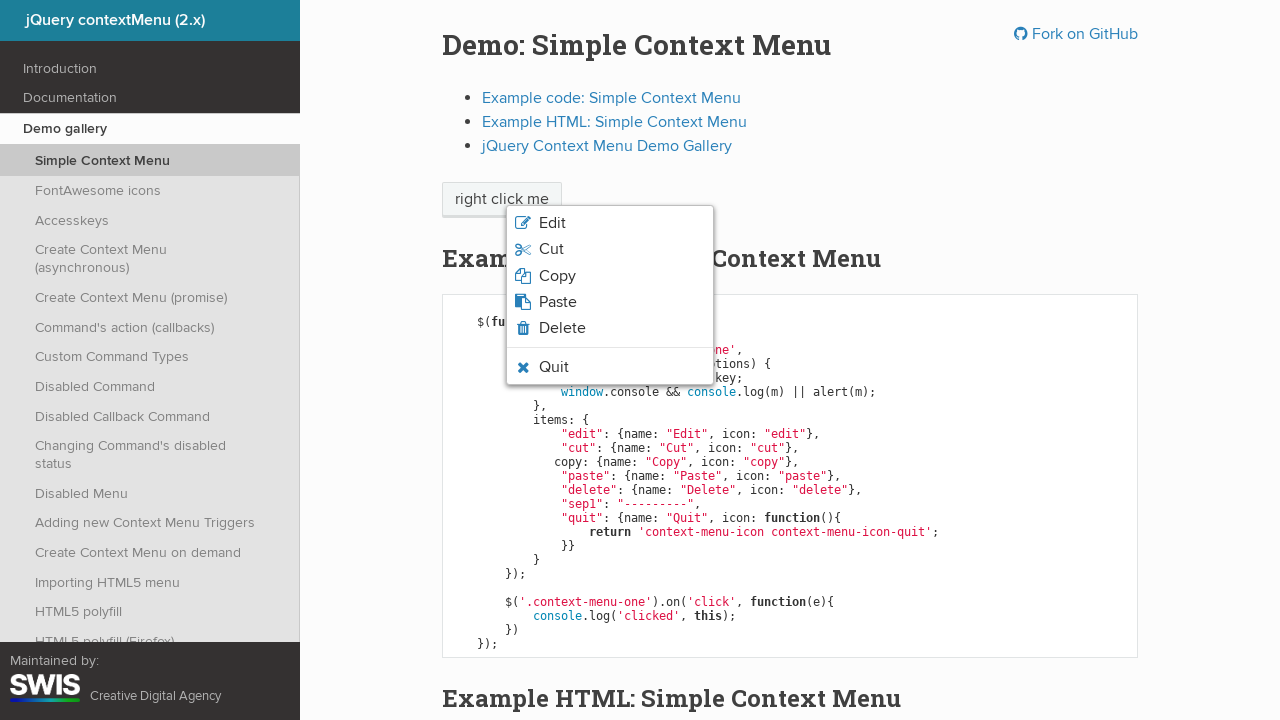

Selected the third option from the context menu at (557, 276) on xpath=/html/body/ul/li[3]/span
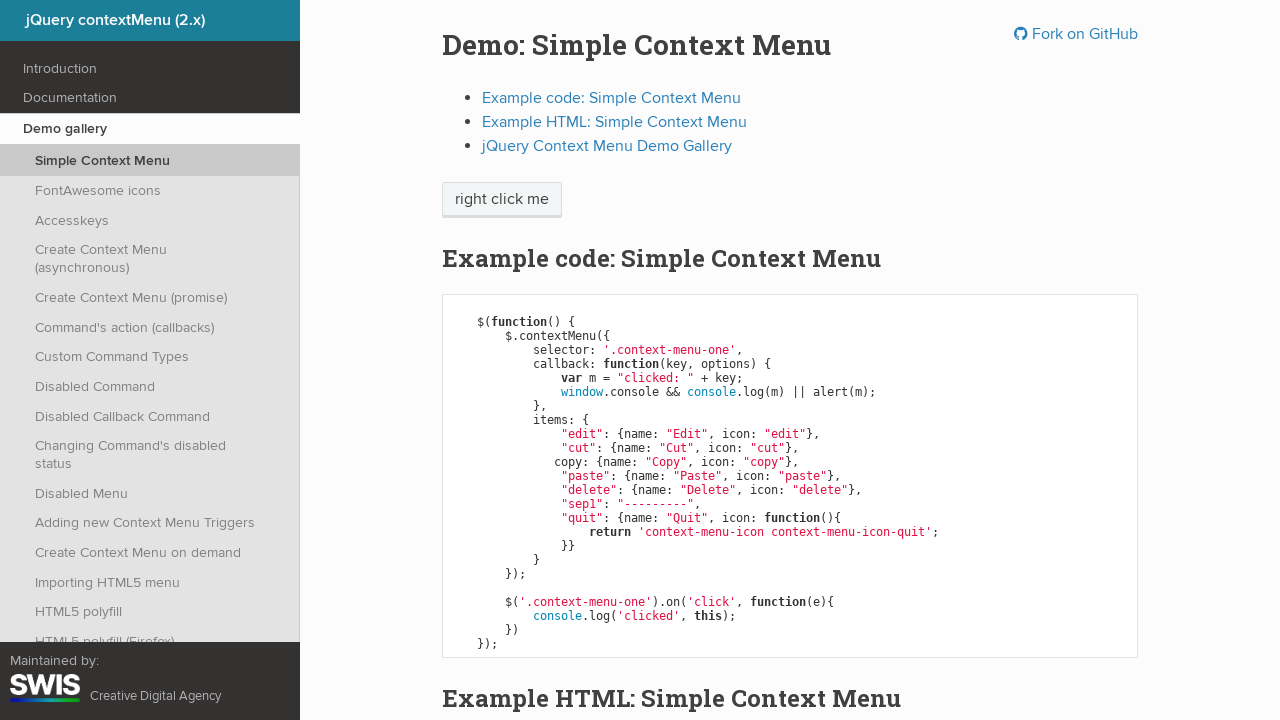

Set up alert dialog handler to accept dialogs
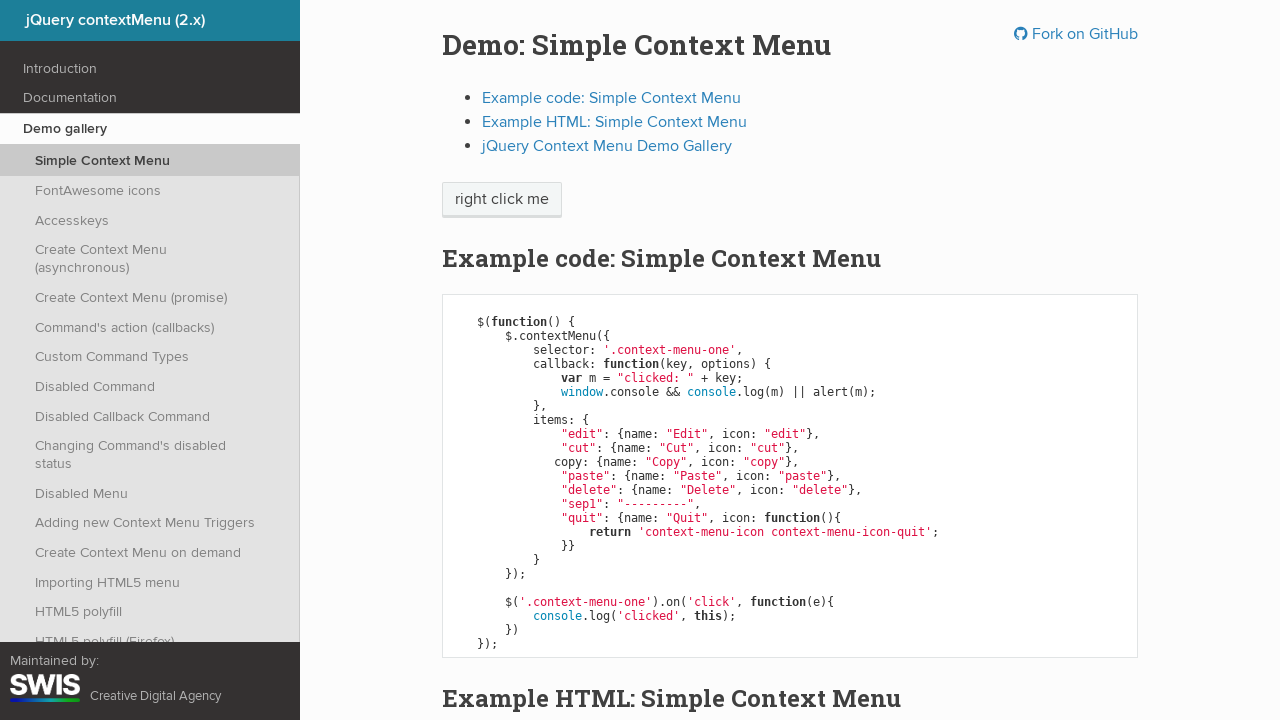

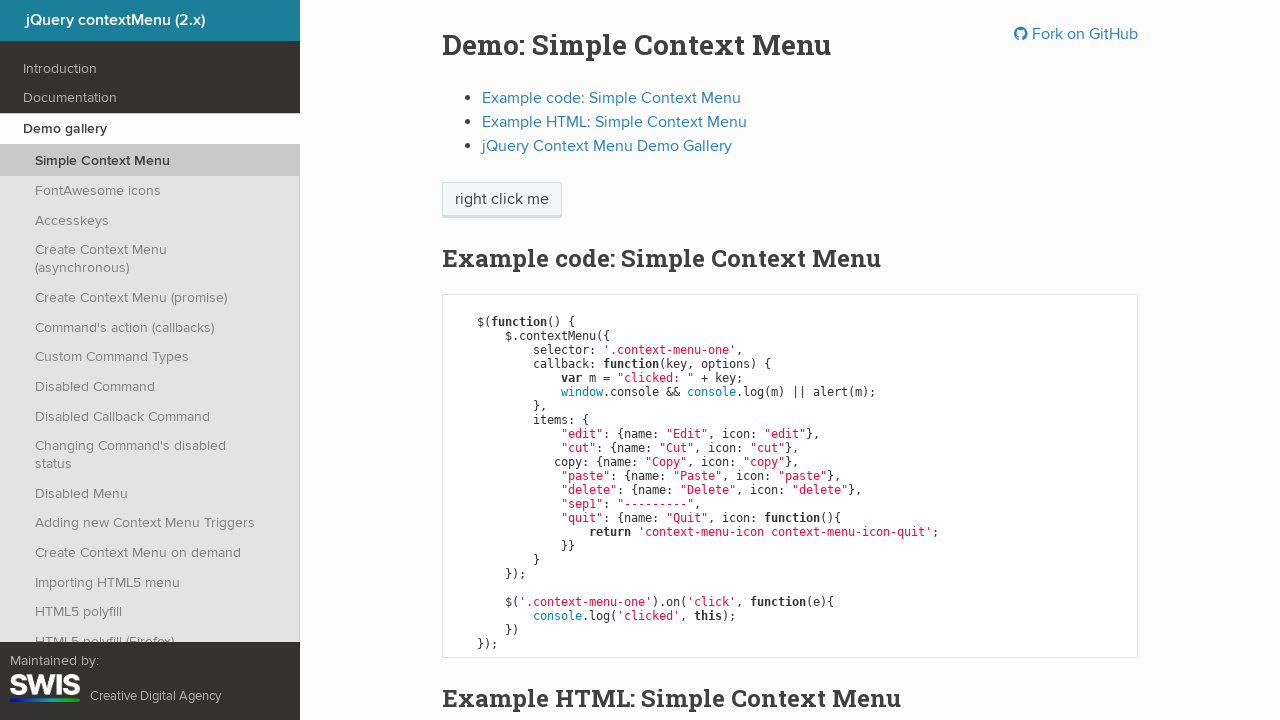